Tests that the "About Us" (Hakkımızda) page loads successfully and contains an appropriate heading with "hakkımızda" text

Starting URL: https://egundem.com/hakkimizda

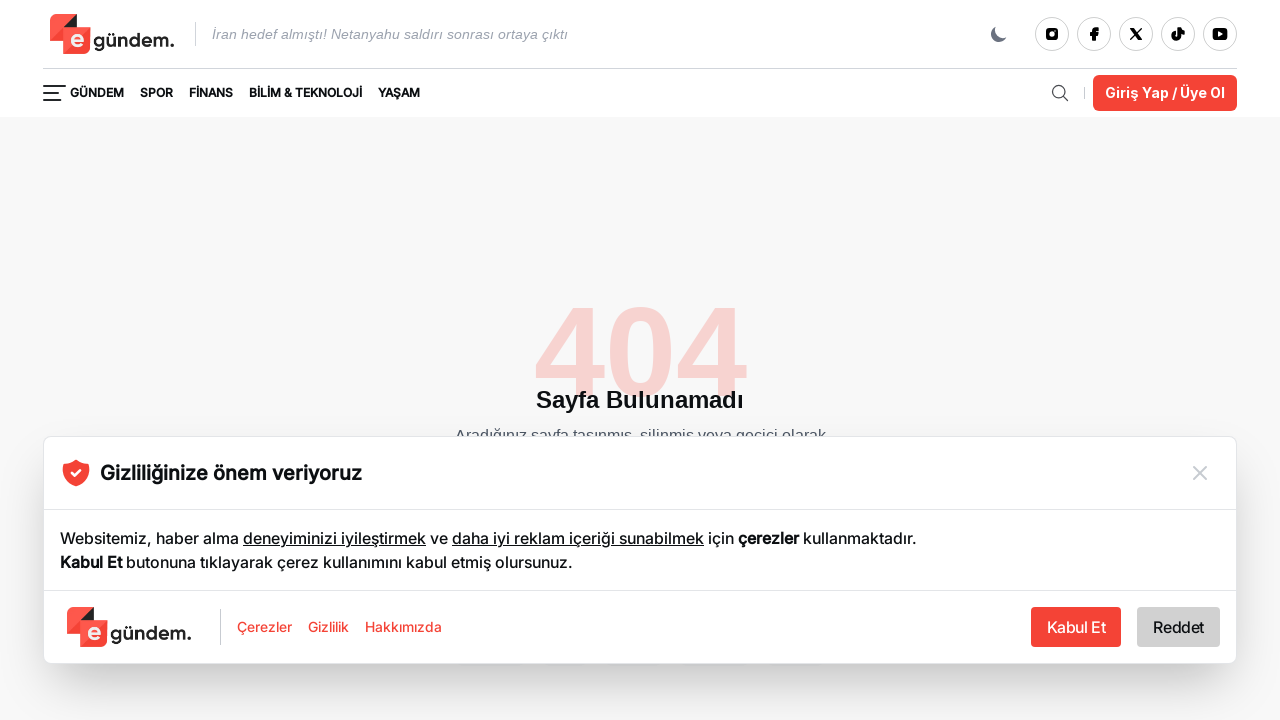

Page DOM content loaded
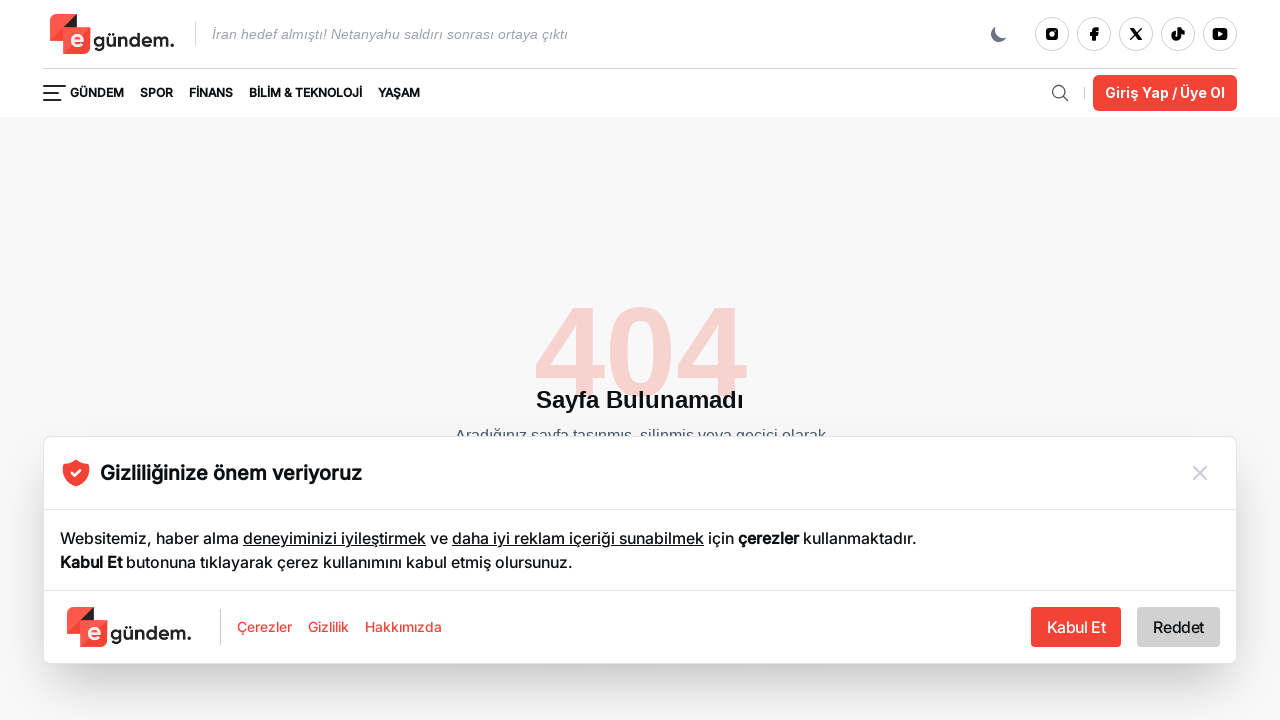

Located first heading element (h1 or h2)
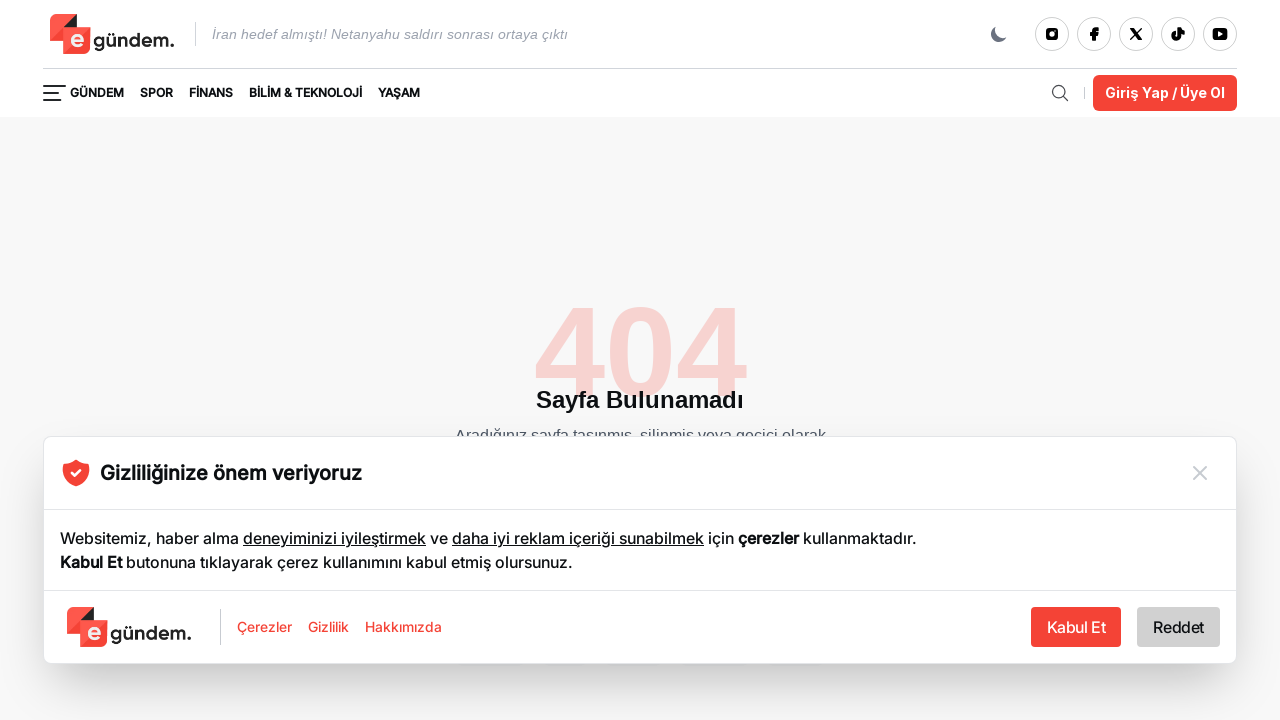

Heading element became visible
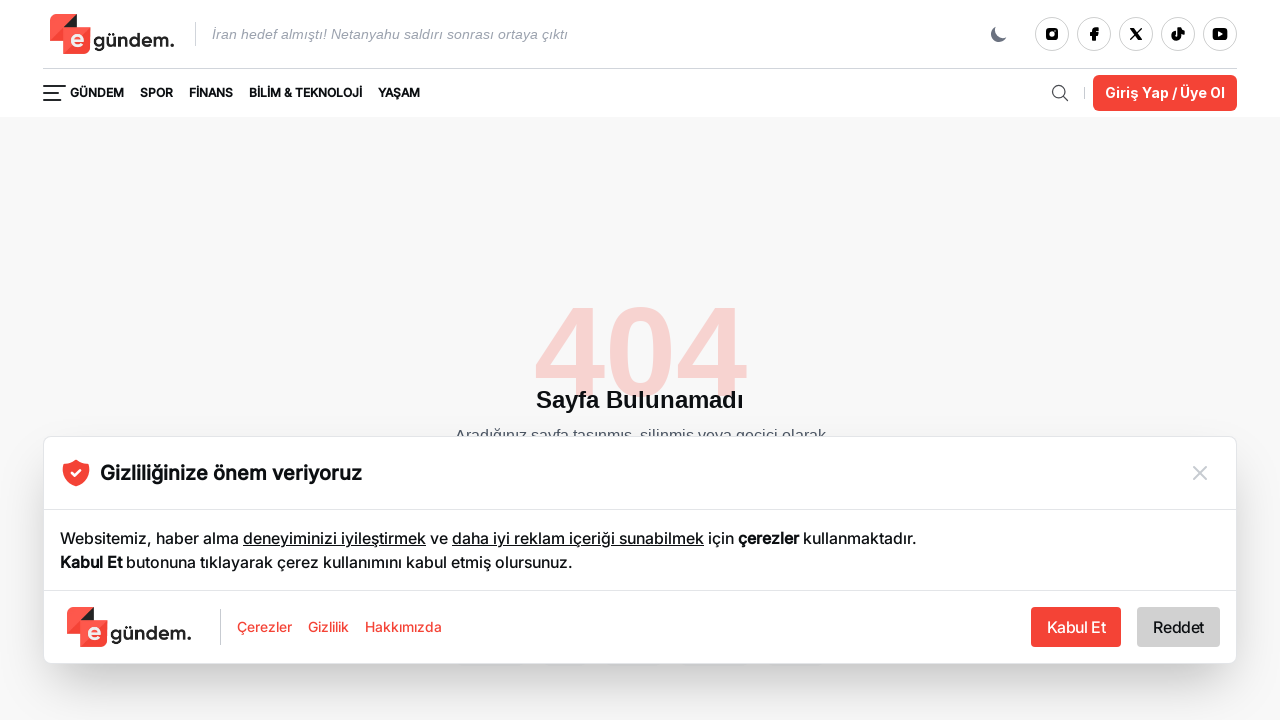

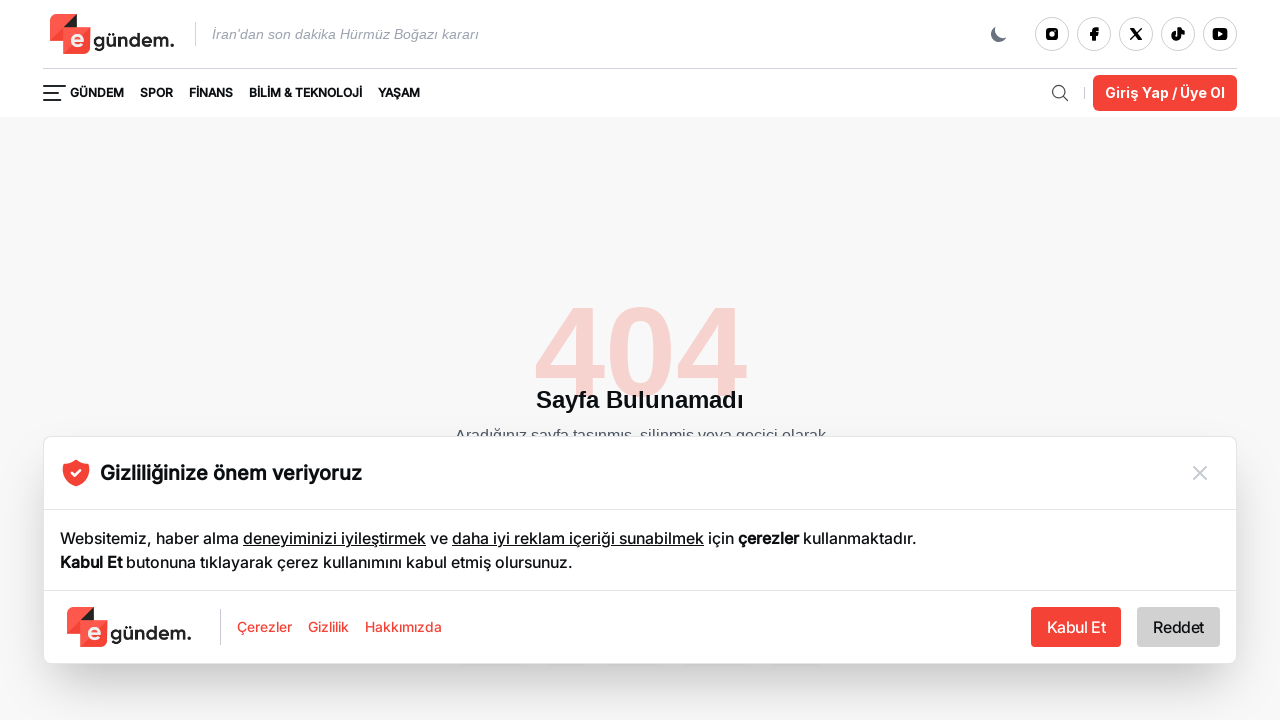